Tests drag and drop functionality on jQuery UI demo page by dragging an element from source to target location

Starting URL: https://jqueryui.com/droppable/

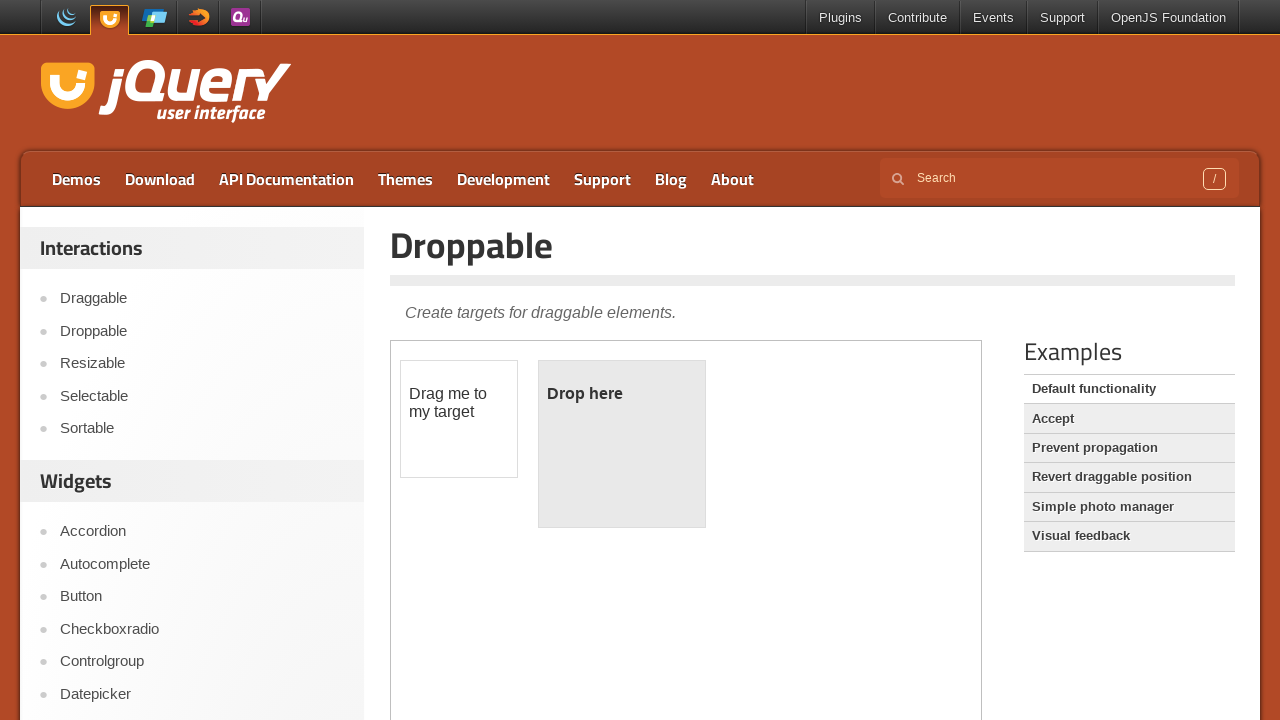

Located the iframe containing the drag and drop demo
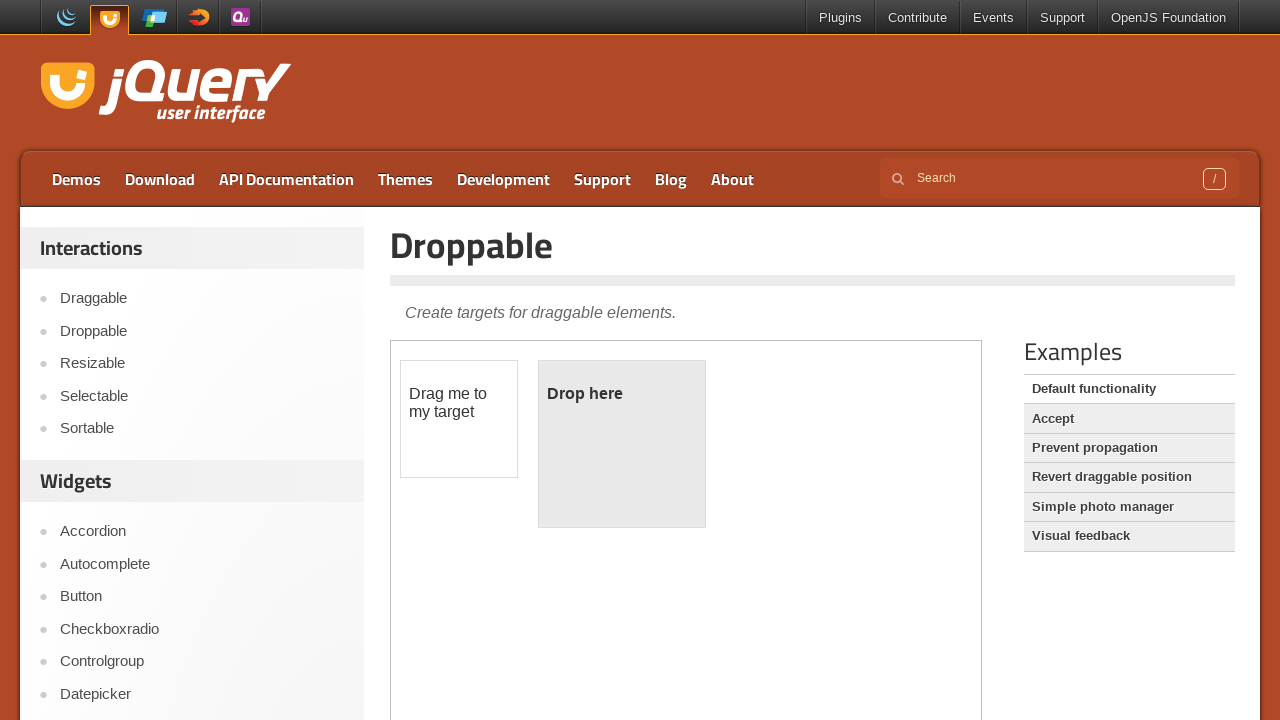

Waited 2 seconds for page to stabilize
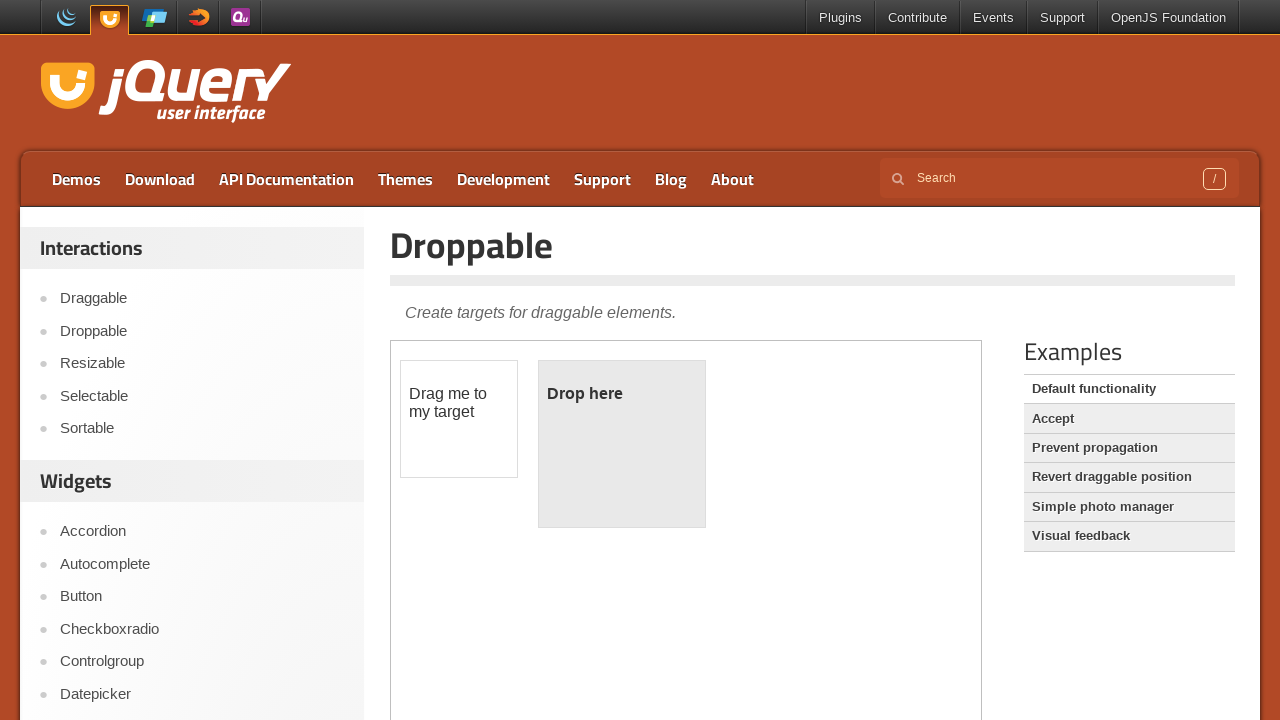

Located the draggable source element
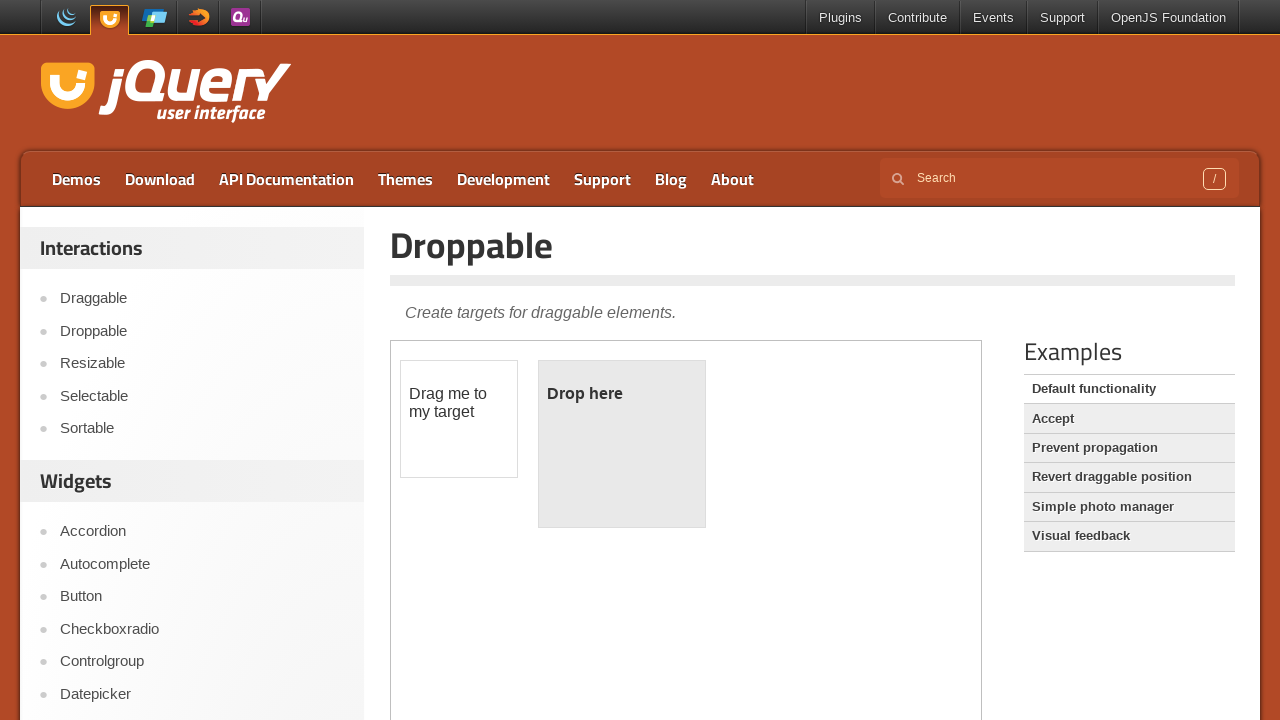

Located the droppable target element
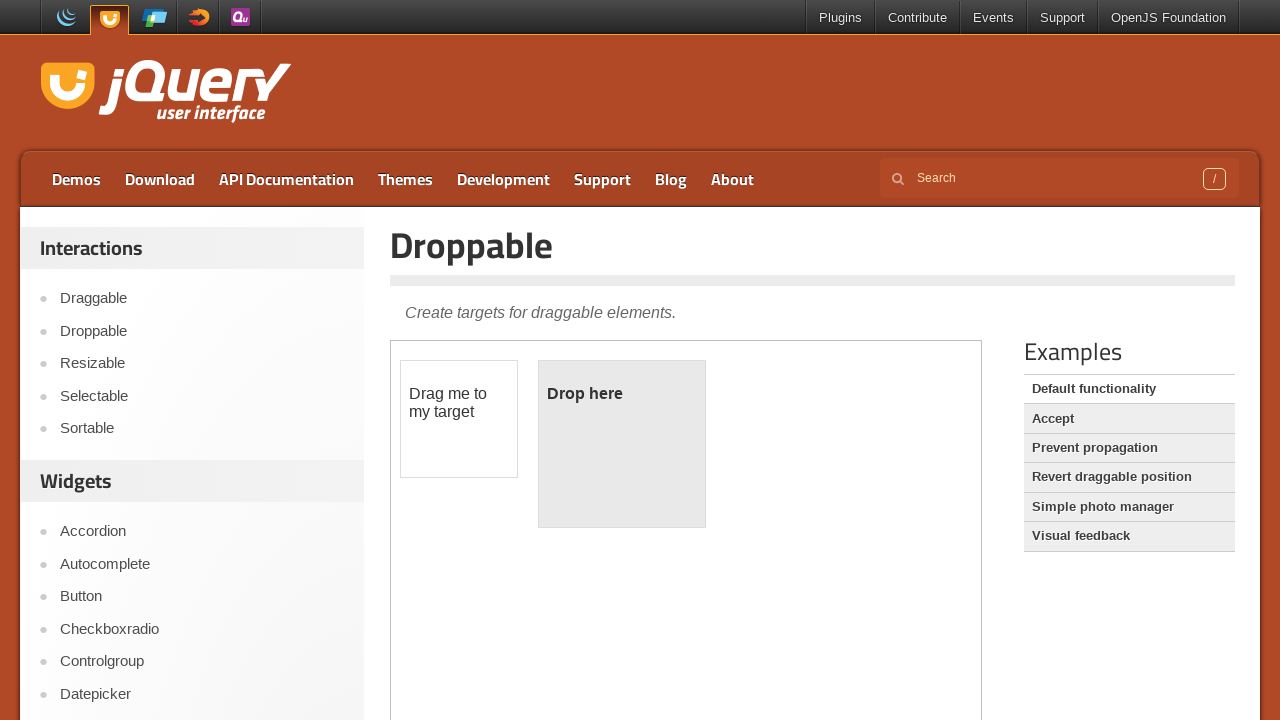

Performed drag and drop operation from source to target at (622, 444)
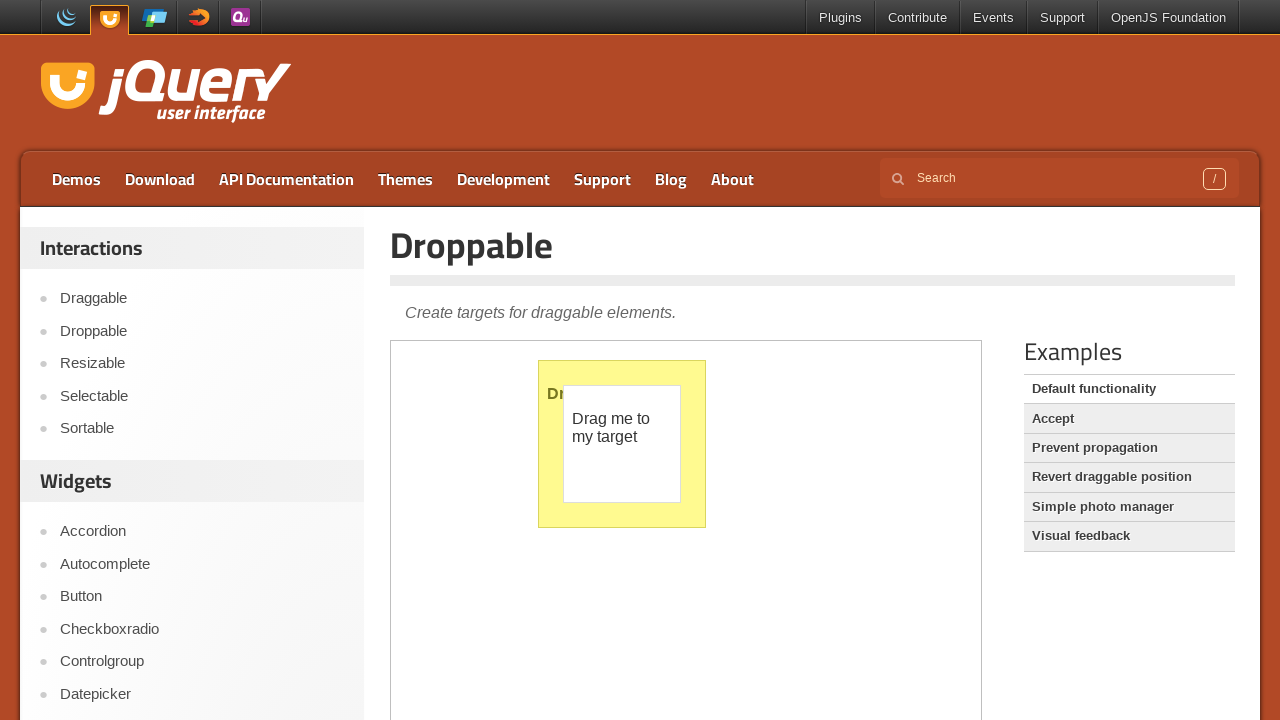

Waited 7 seconds to observe the drag and drop result
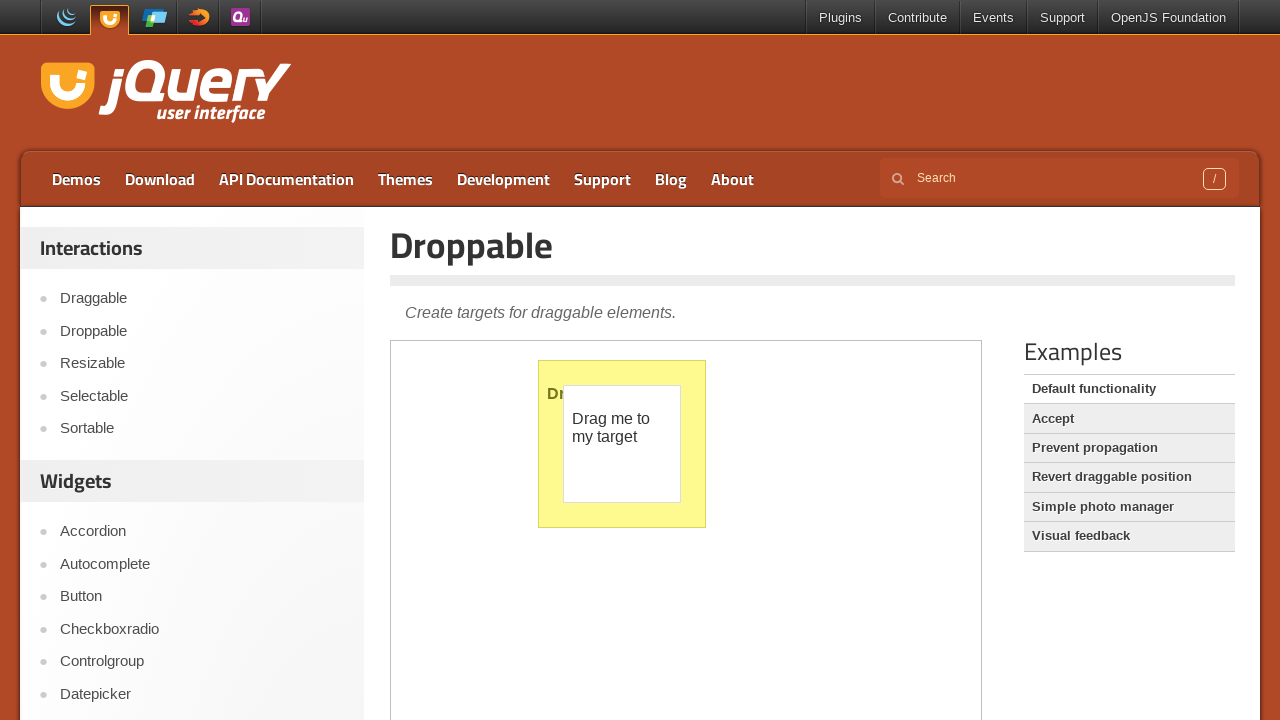

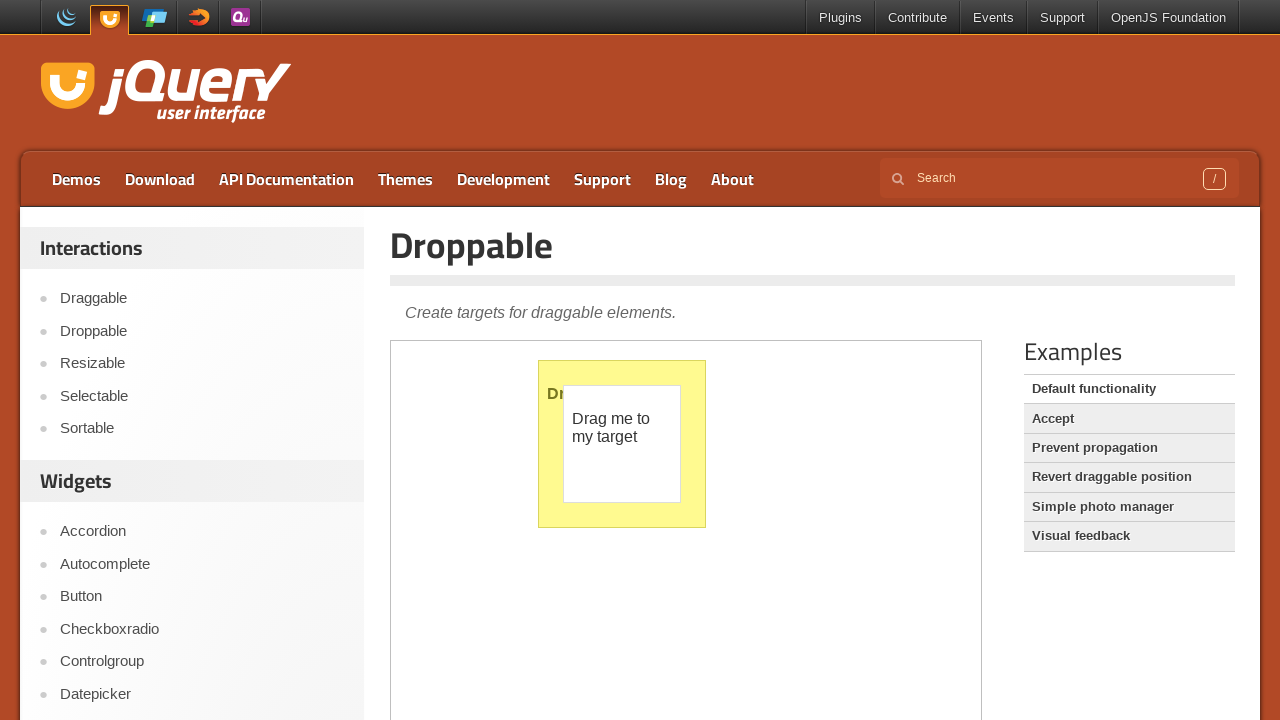